Tests that the page title is correct after navigating to the form page

Starting URL: https://formy-project.herokuapp.com/

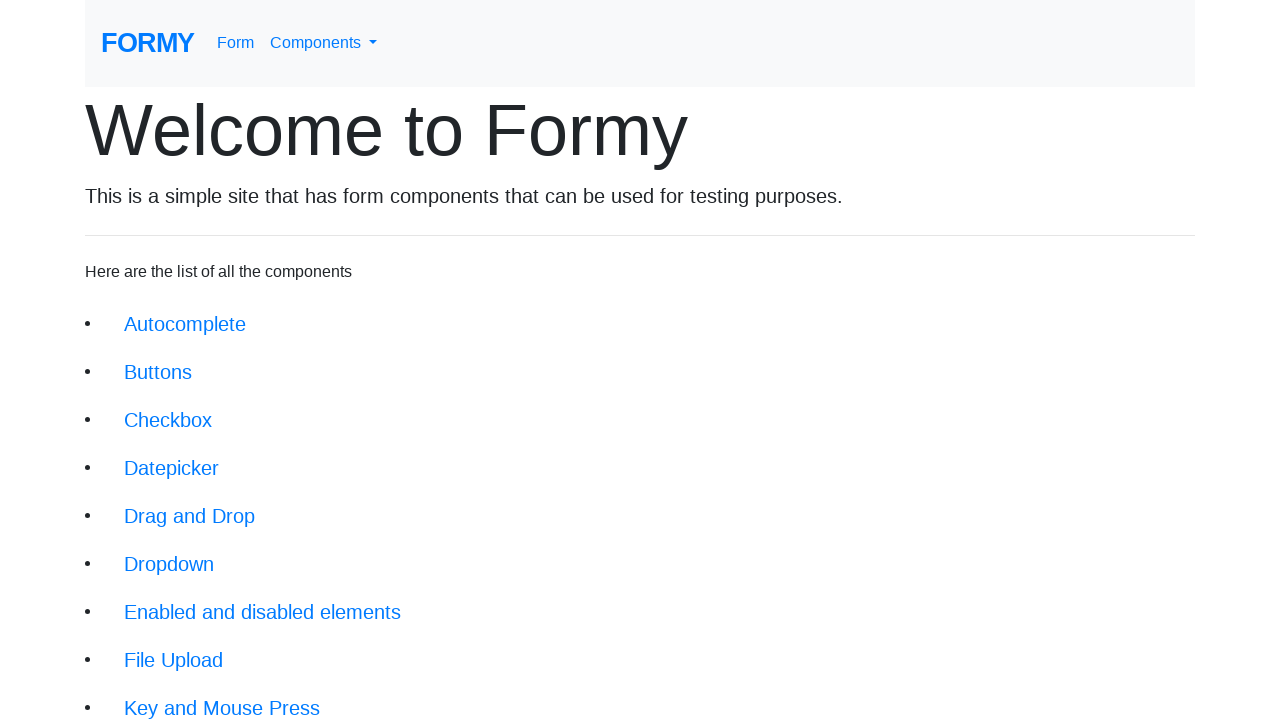

Clicked on Form link to navigate to form page at (148, 43) on a:text('Form')
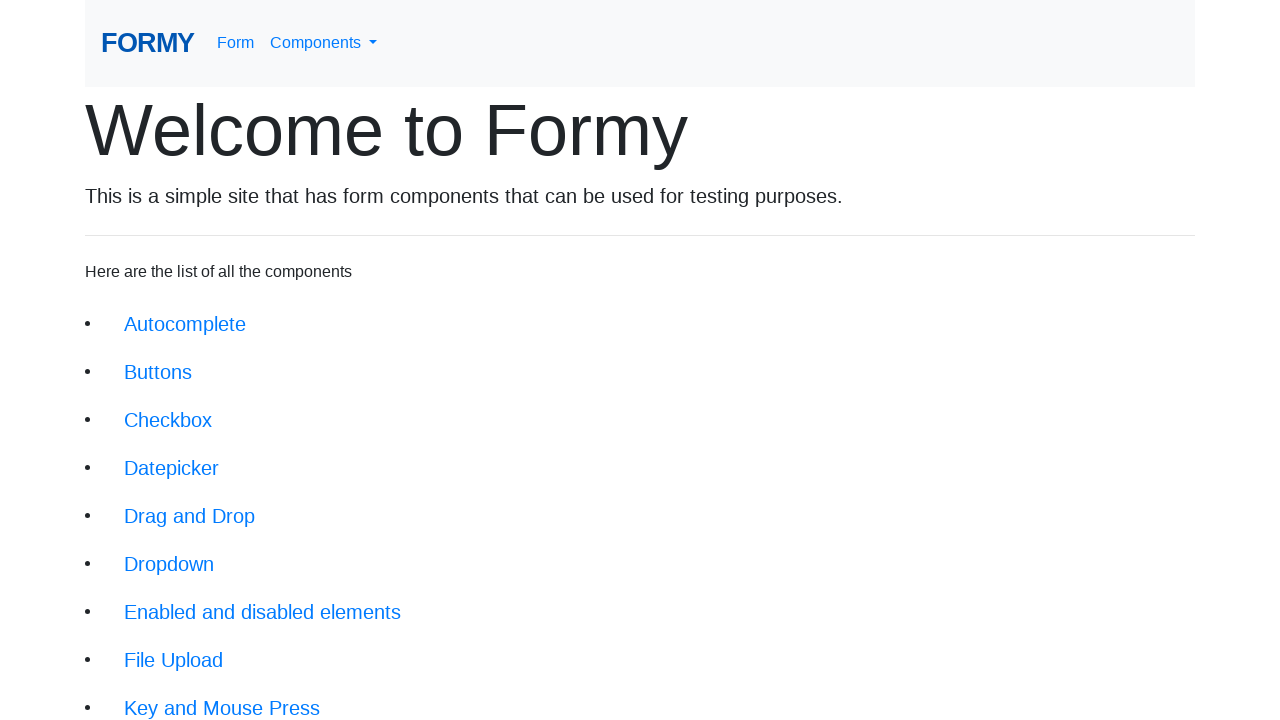

Verified page title is 'Formy'
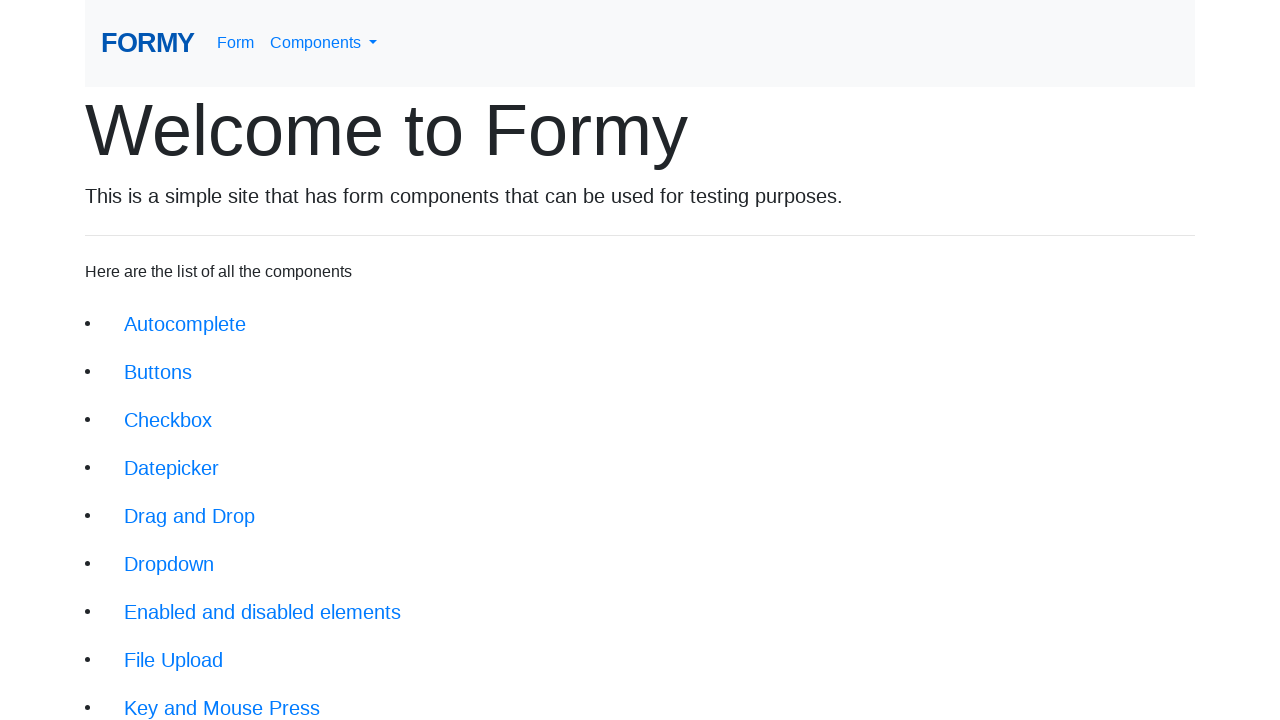

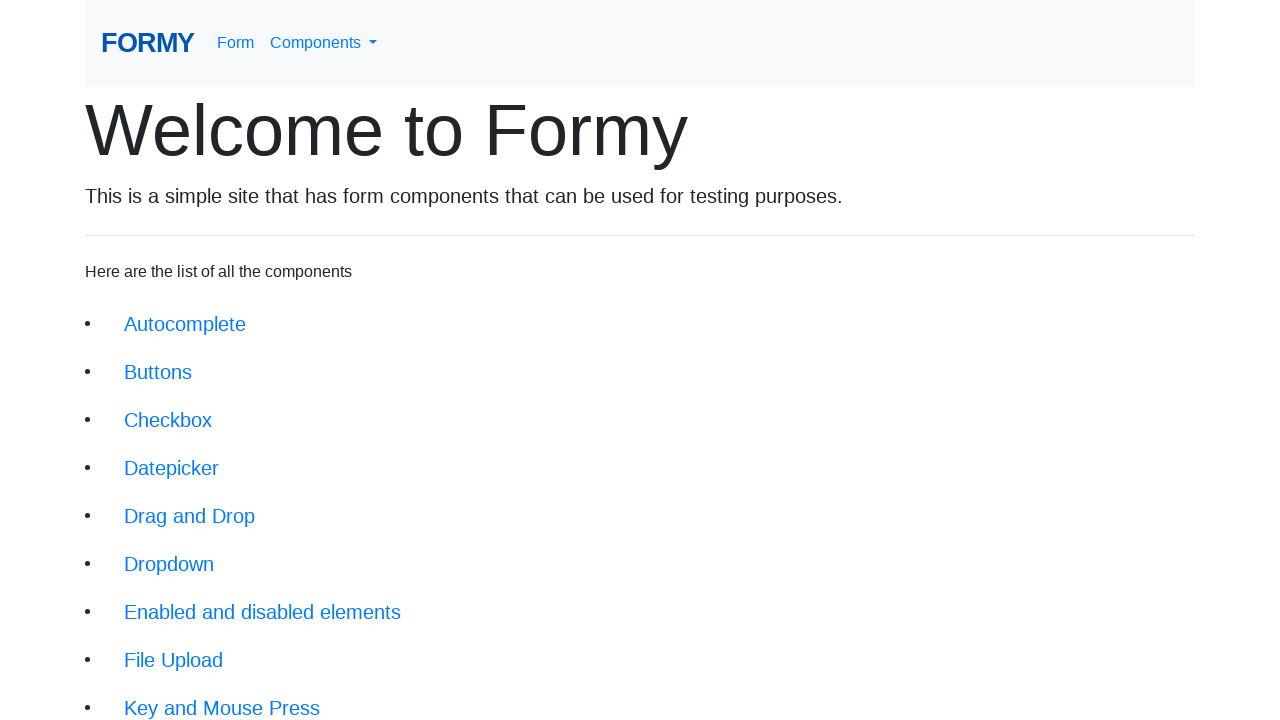